Tests various input field interactions on a practice page including entering text, appending text with keyboard tab, reading field values, clearing fields, and checking disabled/readonly states

Starting URL: https://letcode.in/edit

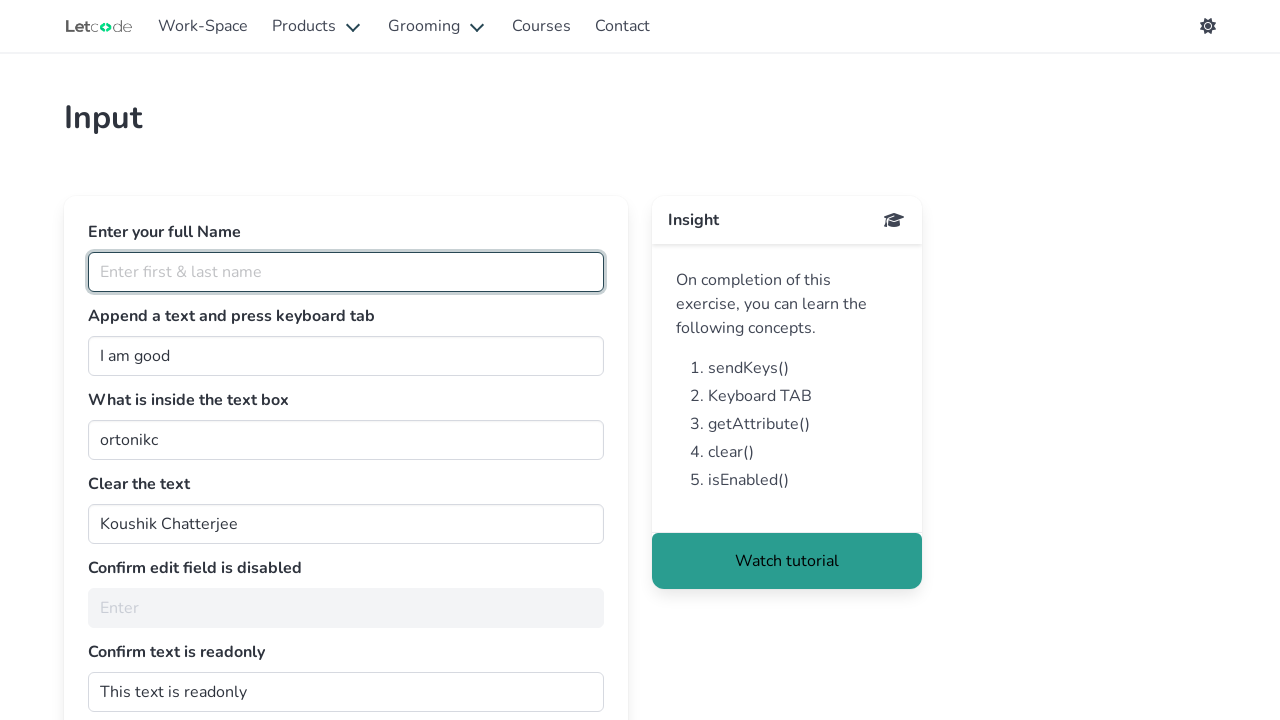

Navigated to letcode practice page
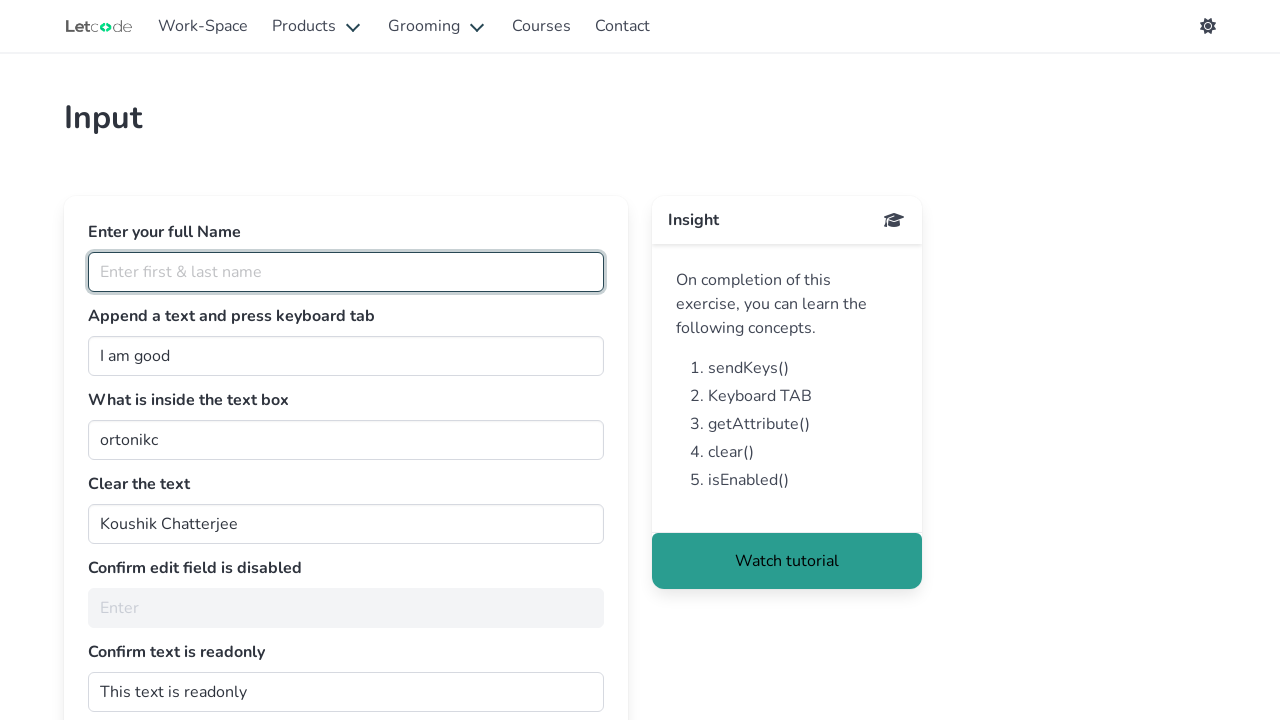

Entered 'Marcus Johnson' in full name field on #fullName
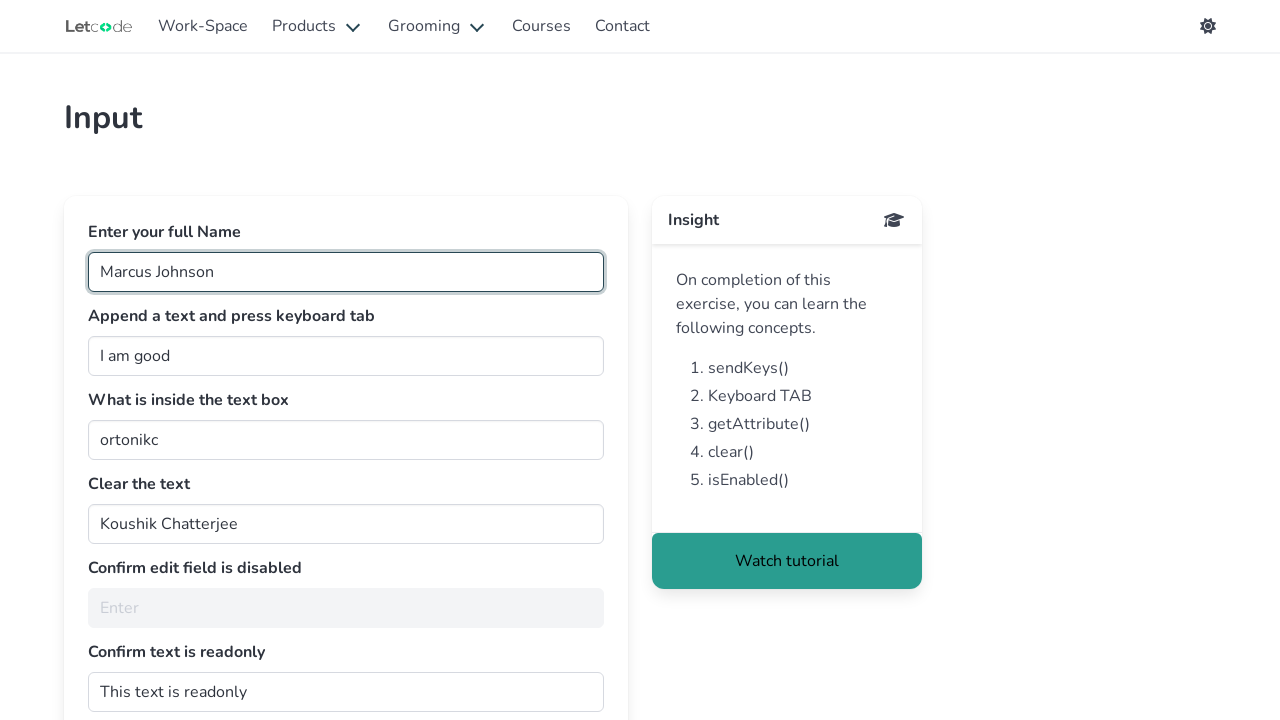

Entered ' developer' in join field on #join
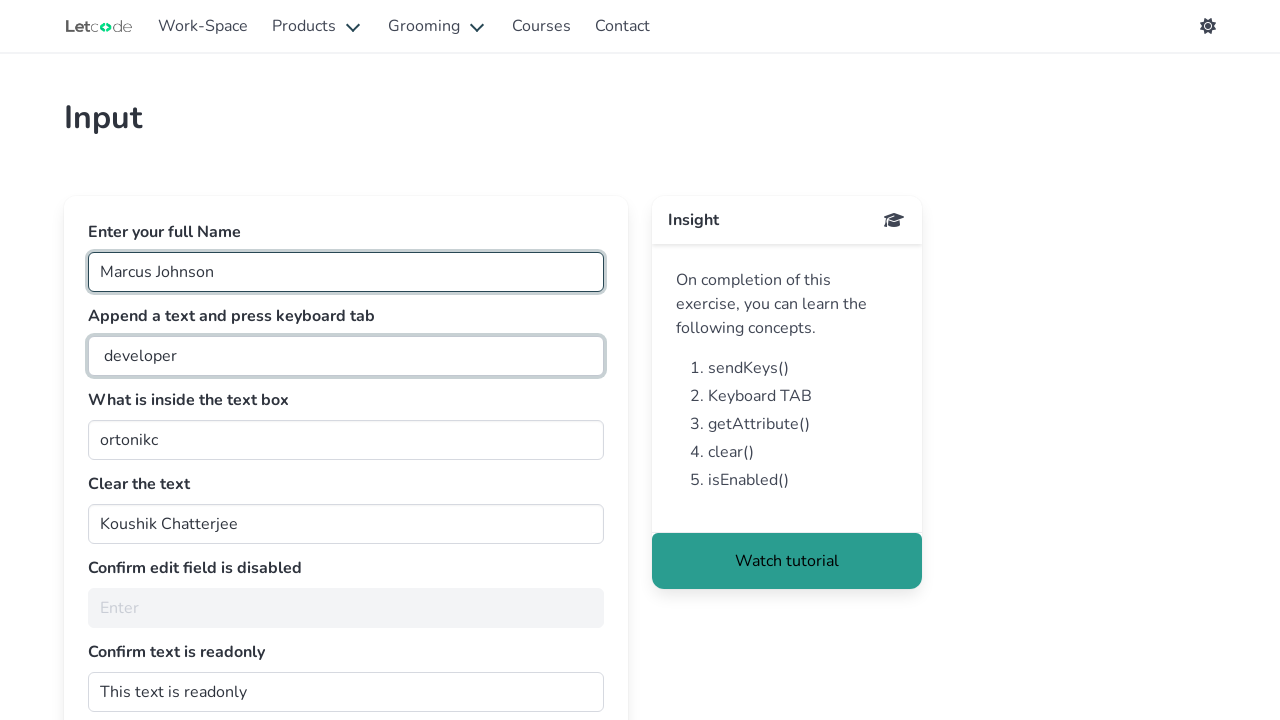

Pressed Tab key on join field on #join
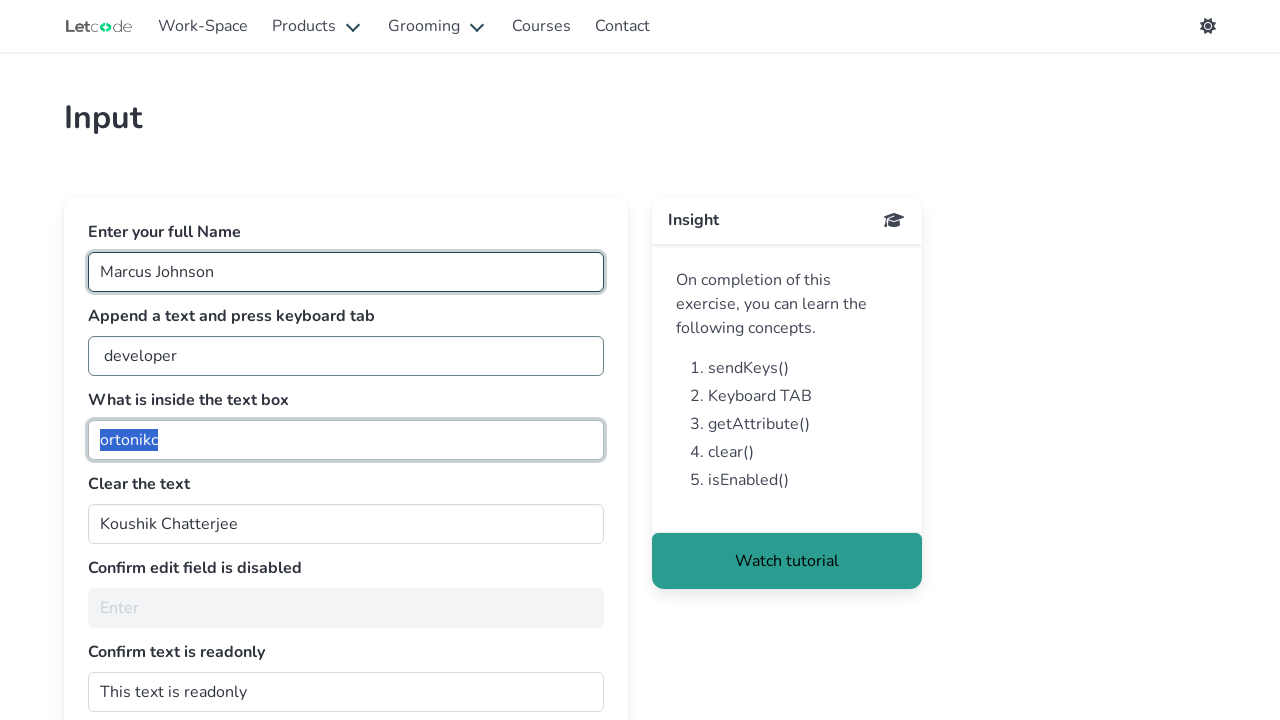

Read value from getMe field: 'ortonikc'
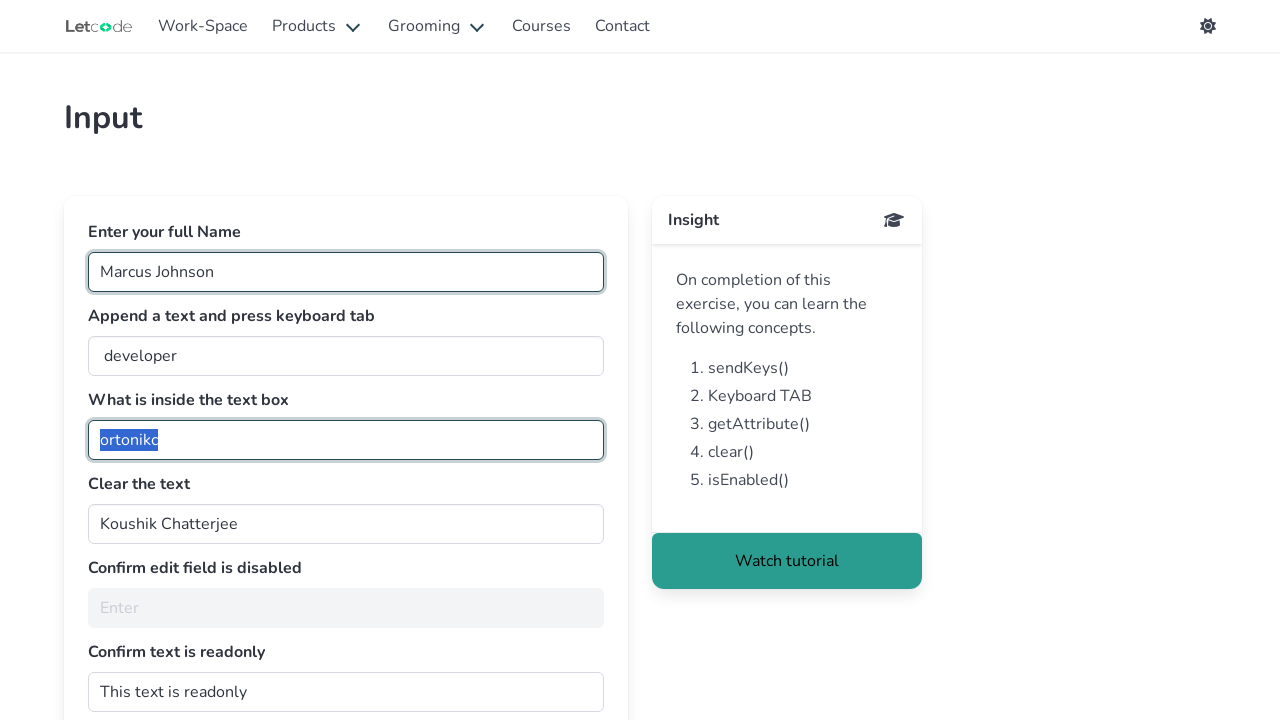

Cleared clearMe text field on #clearMe
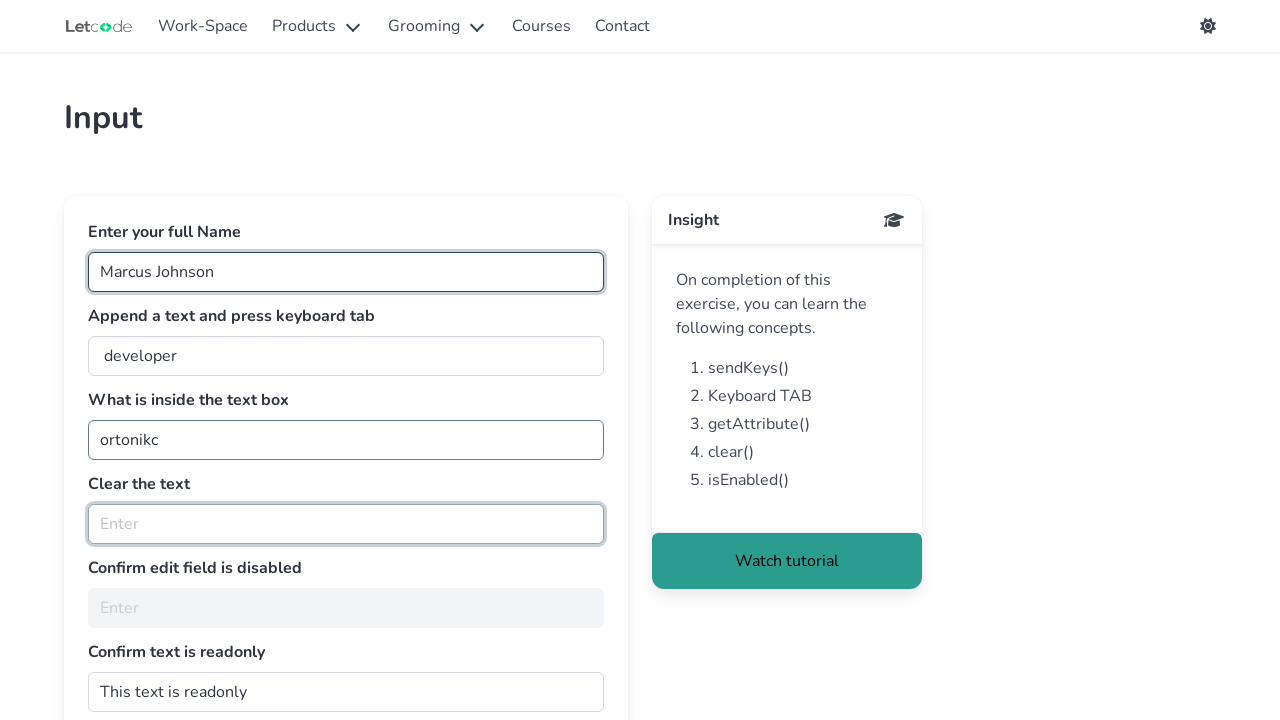

Checked if noEdit field is enabled: False
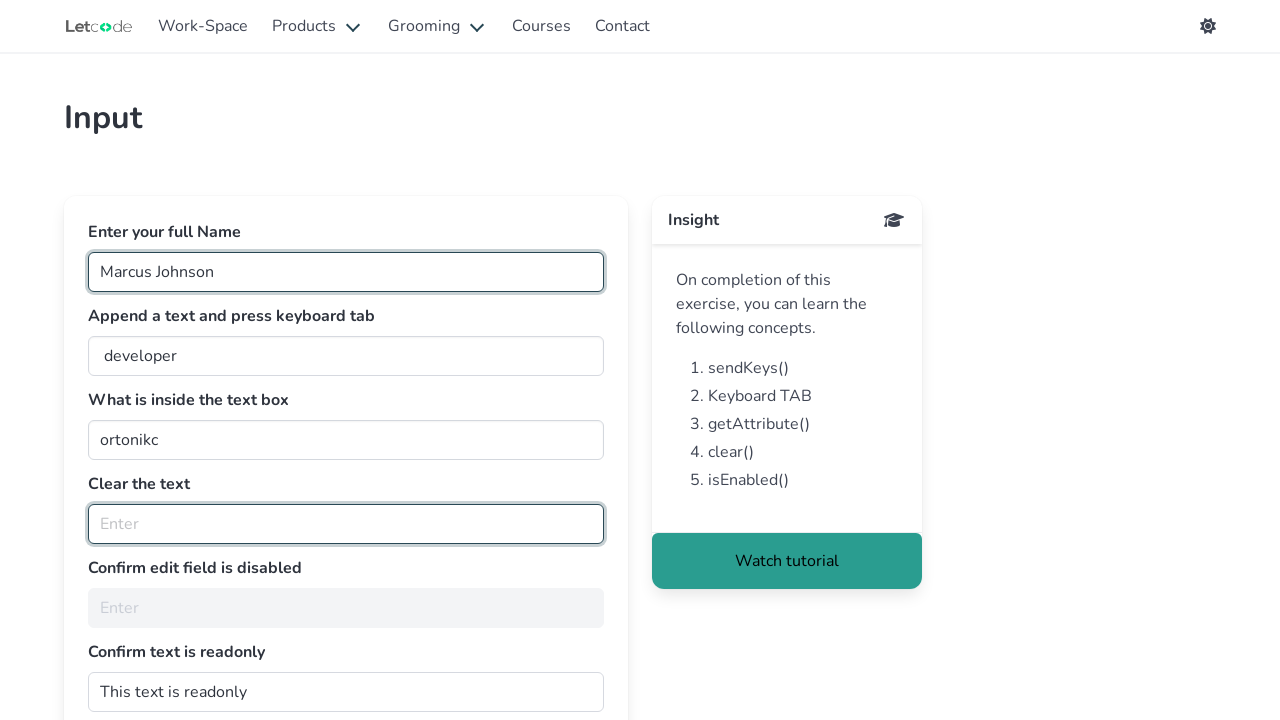

Read value from readonly dontwrite field: 'This text is readonly'
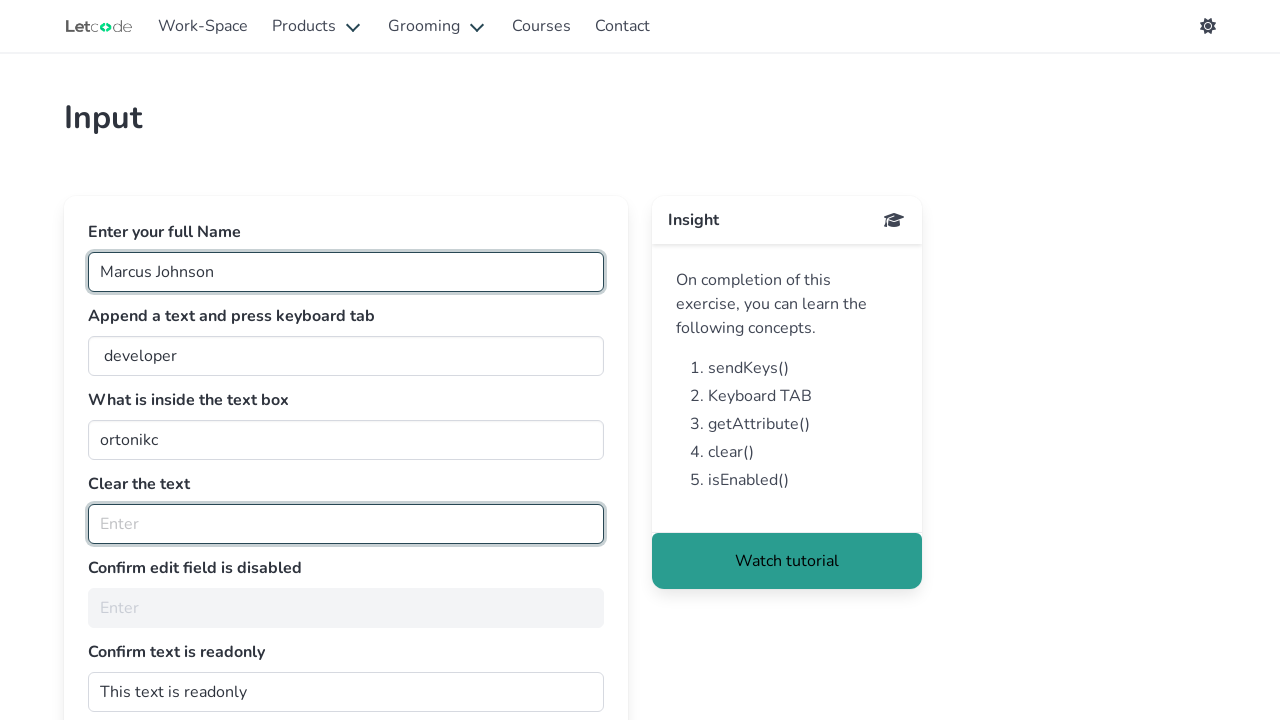

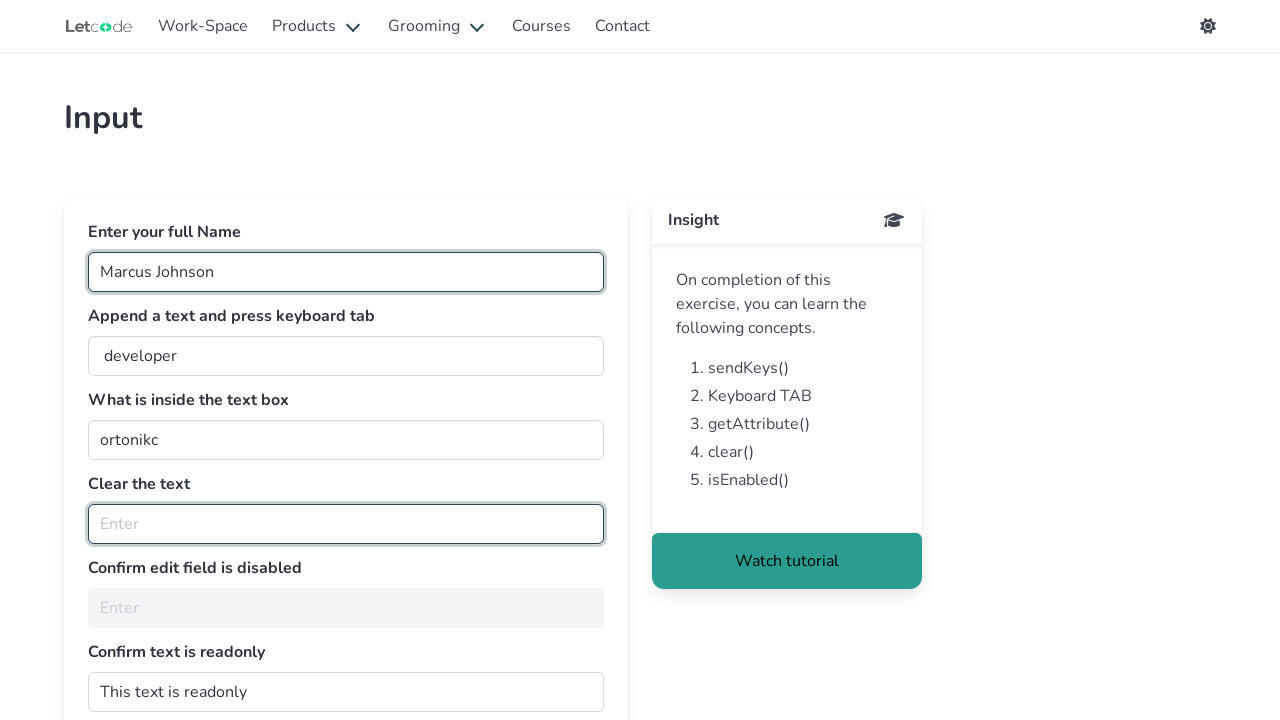